Tests a math challenge form by reading a hidden value from an element's attribute, calculating the answer using a logarithmic formula, filling in the result, checking two checkboxes, and submitting the form.

Starting URL: http://suninjuly.github.io/get_attribute.html

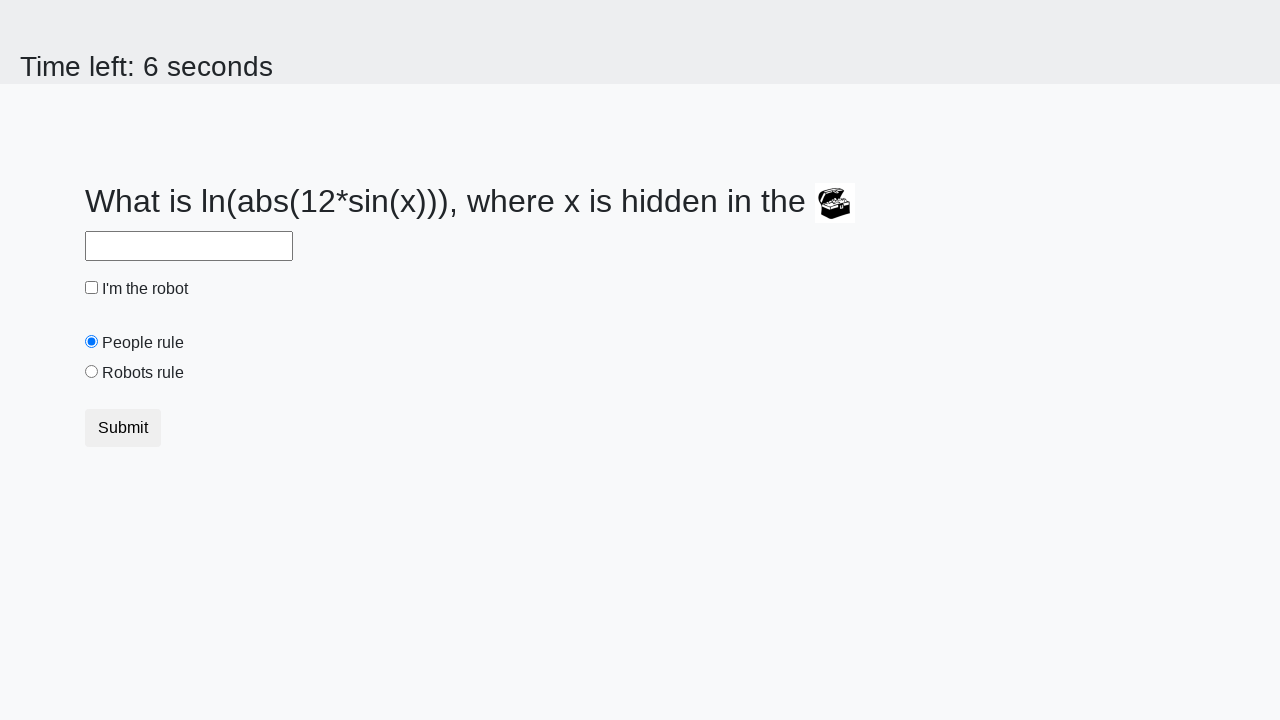

Located the treasure element containing hidden value
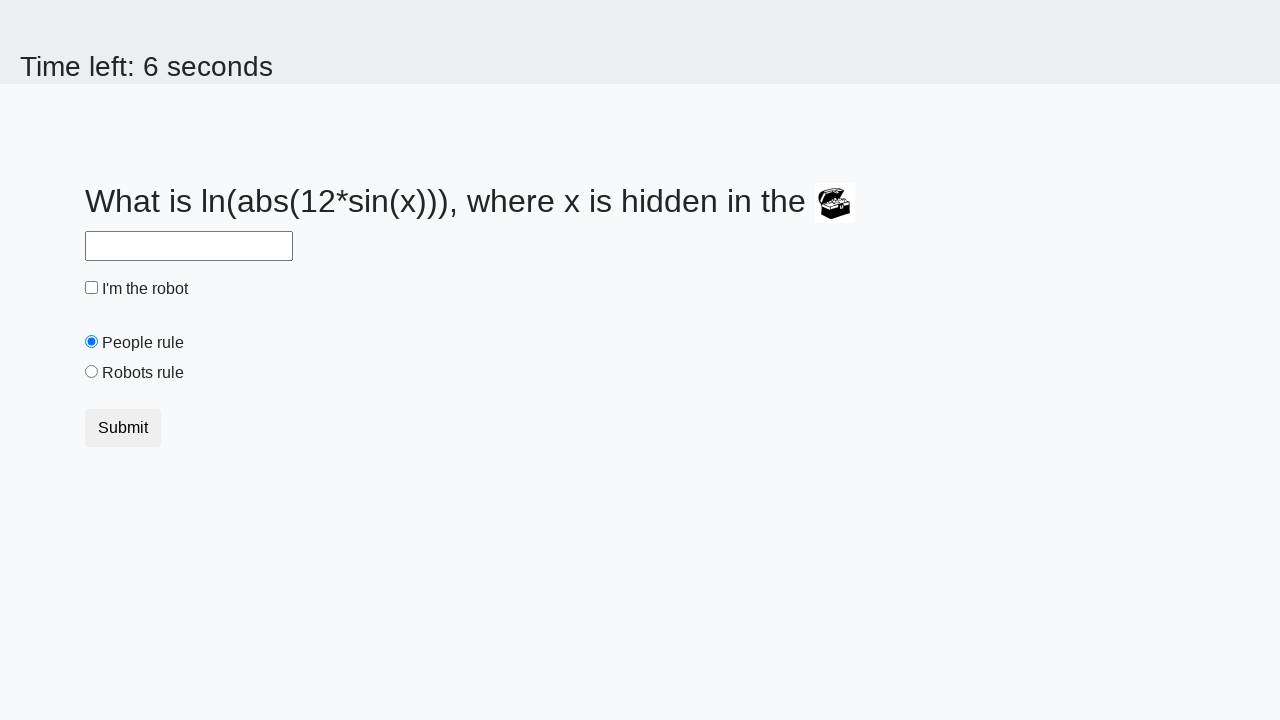

Retrieved valuex attribute from treasure element
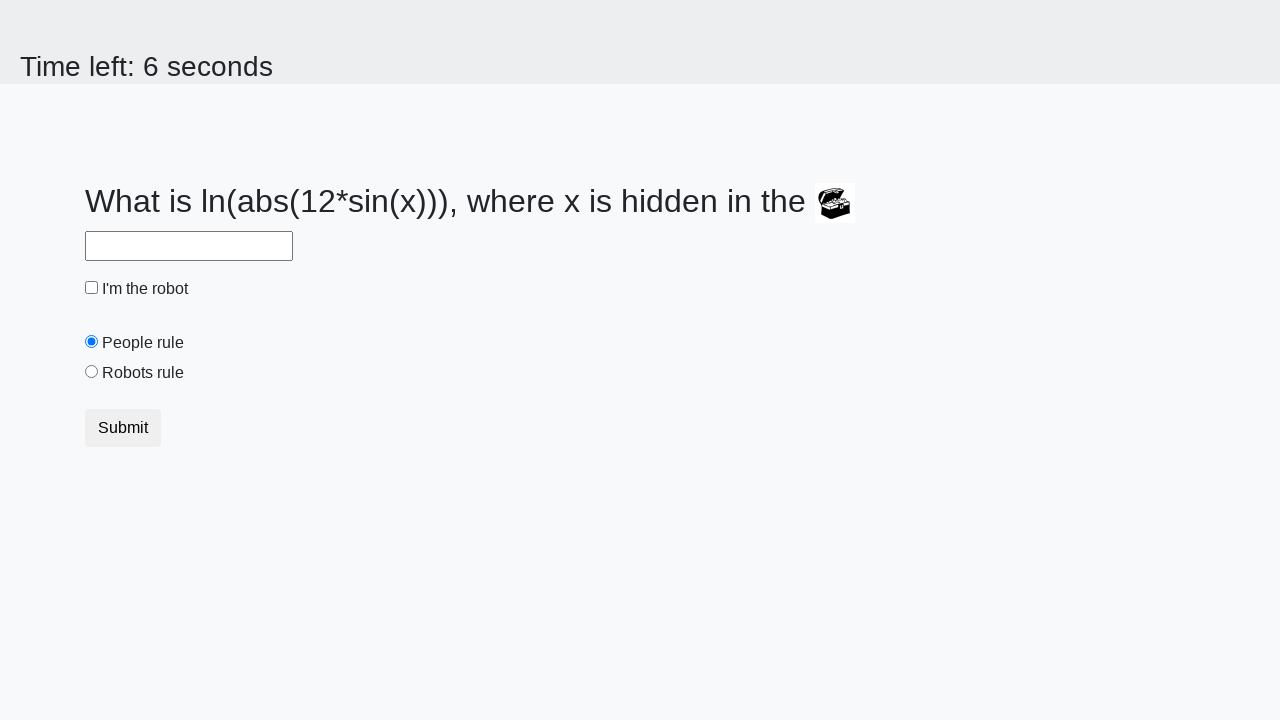

Calculated logarithmic formula result: 2.3341644612300745
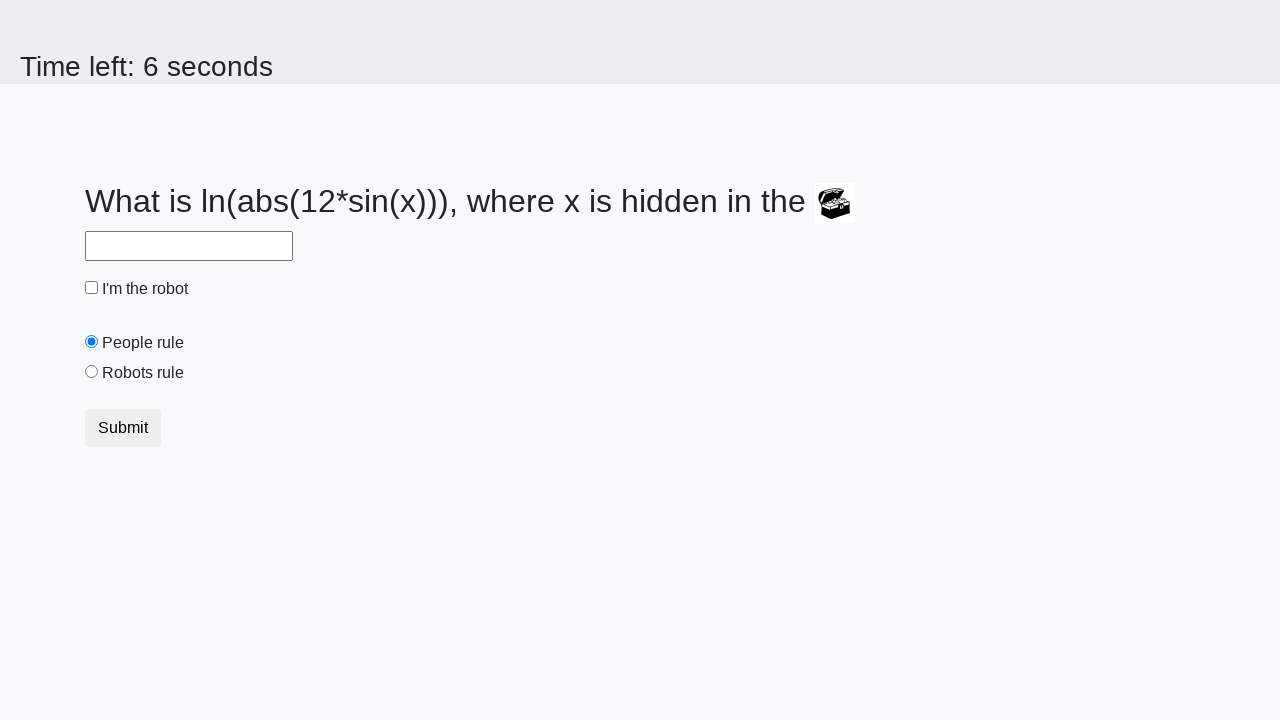

Filled answer field with calculated value on #answer
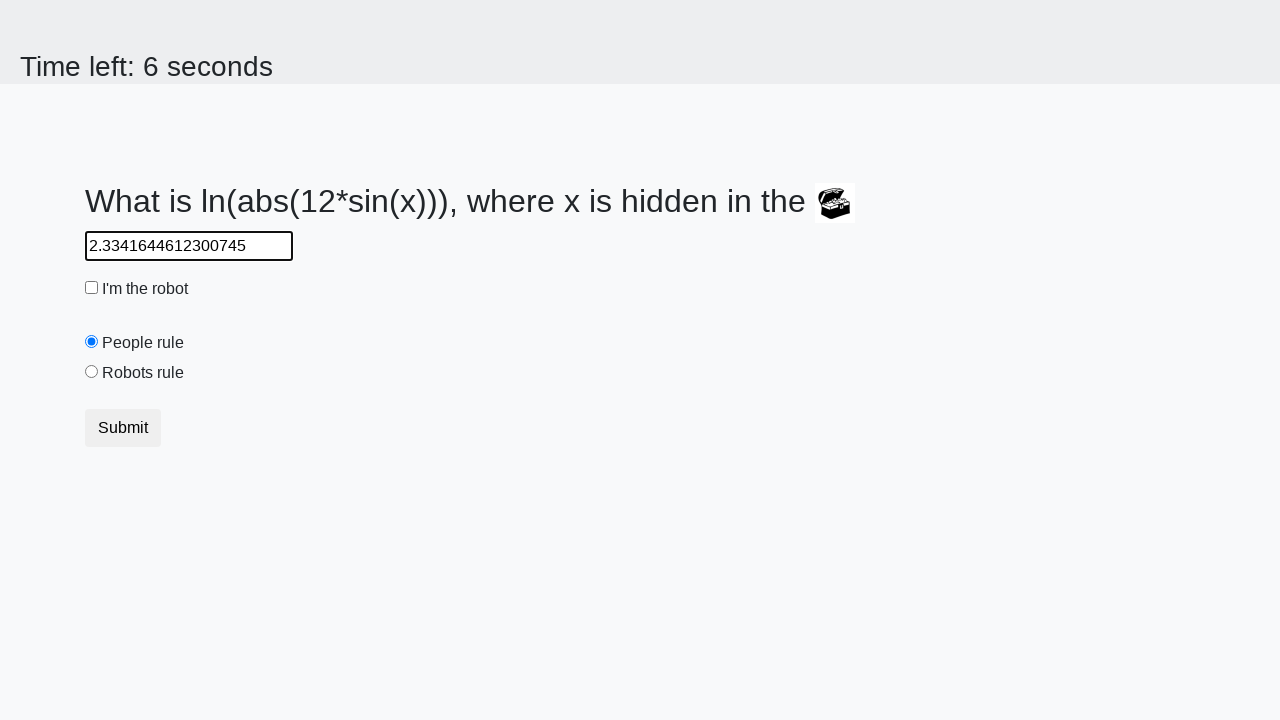

Clicked robot checkbox at (92, 288) on #robotCheckbox
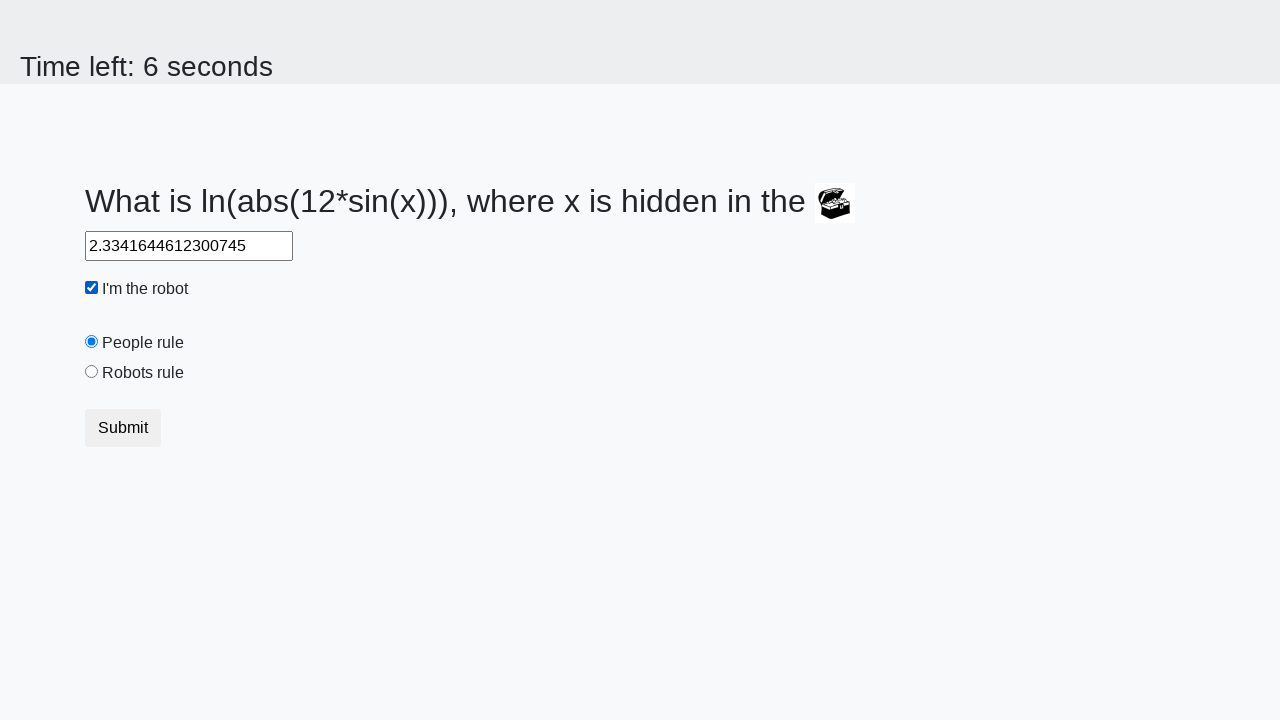

Clicked robots rule checkbox at (92, 372) on #robotsRule
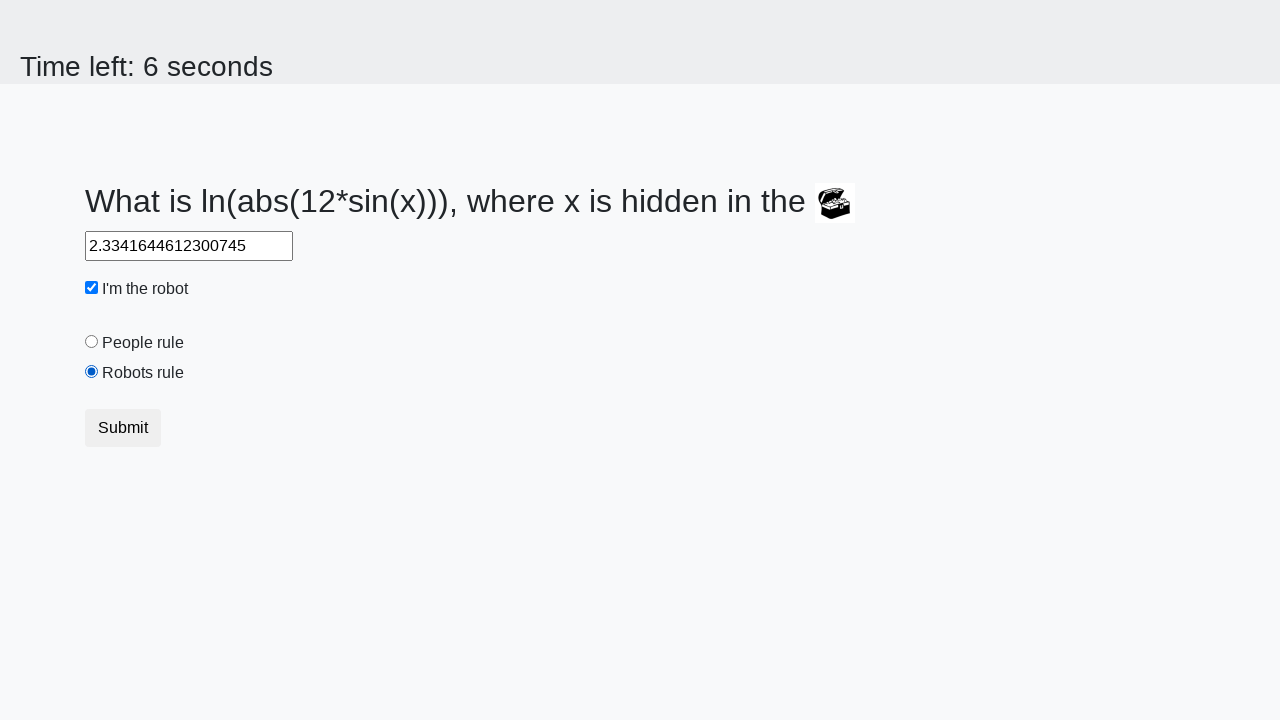

Clicked submit button to submit form at (123, 428) on button.btn
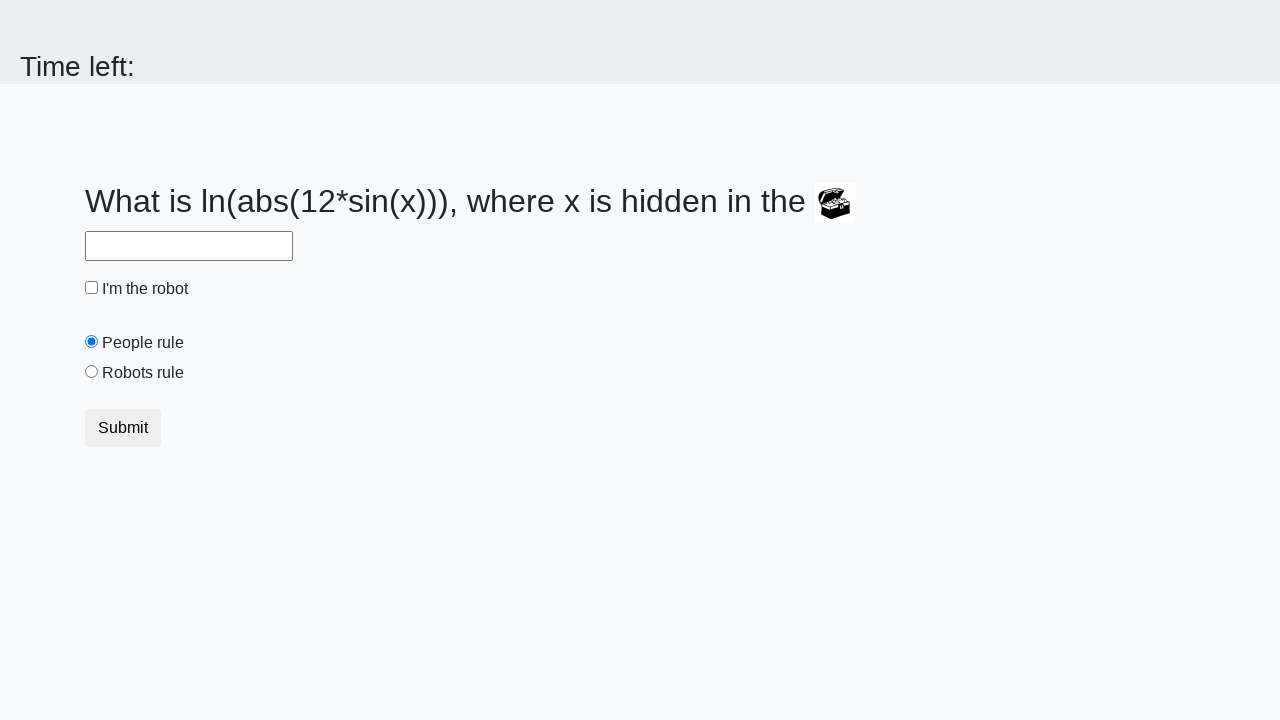

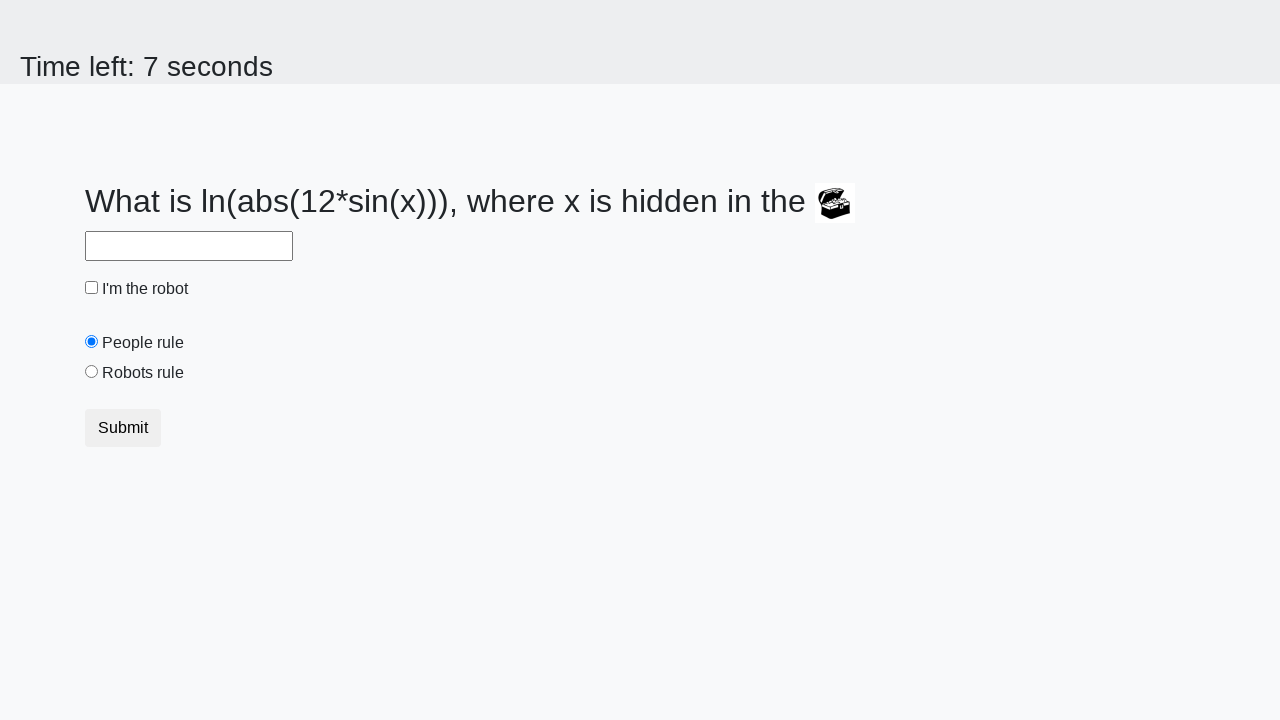